Tests that the "complete all" checkbox updates its state when individual items are completed or cleared.

Starting URL: https://demo.playwright.dev/todomvc

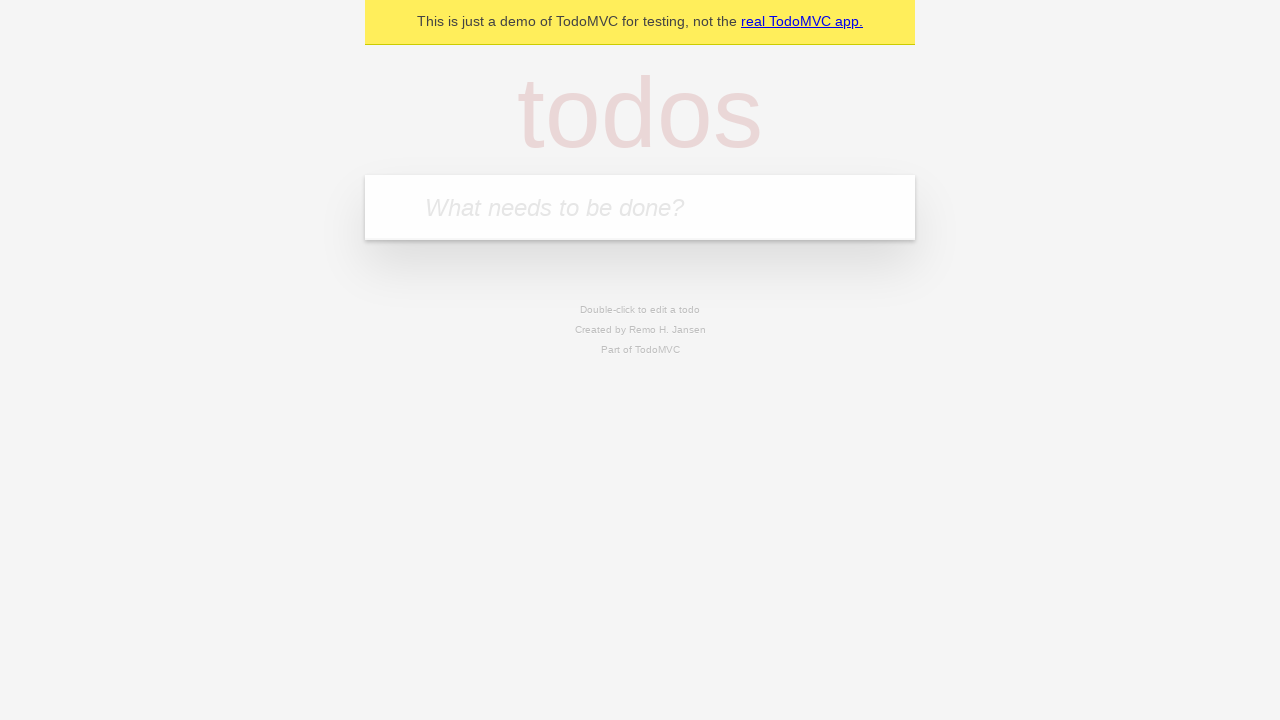

Navigated to TodoMVC demo application
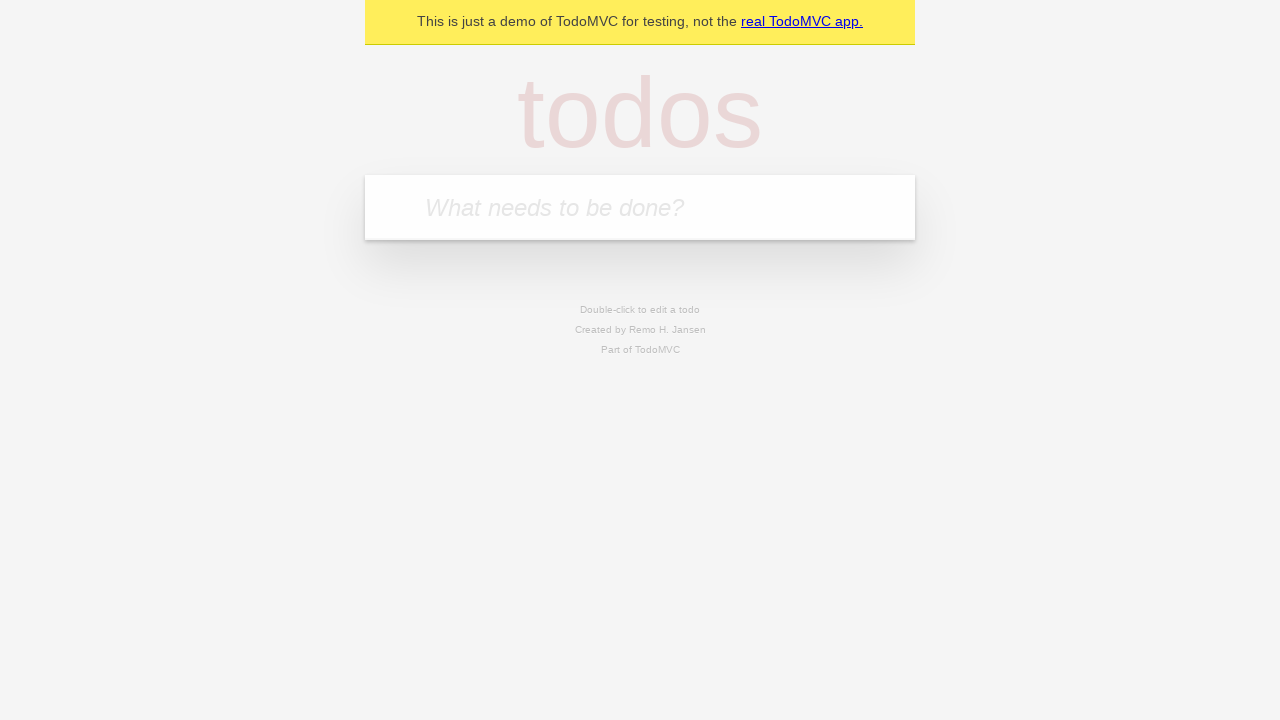

Located the new todo input field
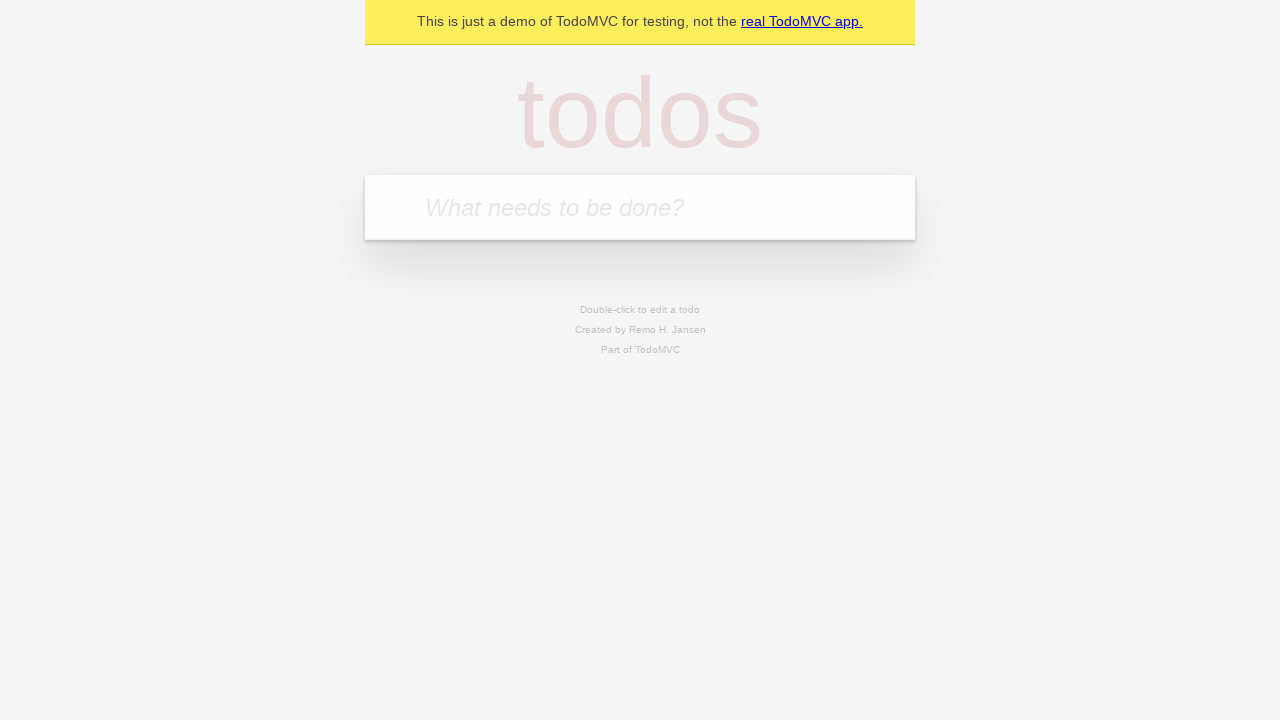

Filled first todo: 'buy some cheese' on internal:attr=[placeholder="What needs to be done?"i]
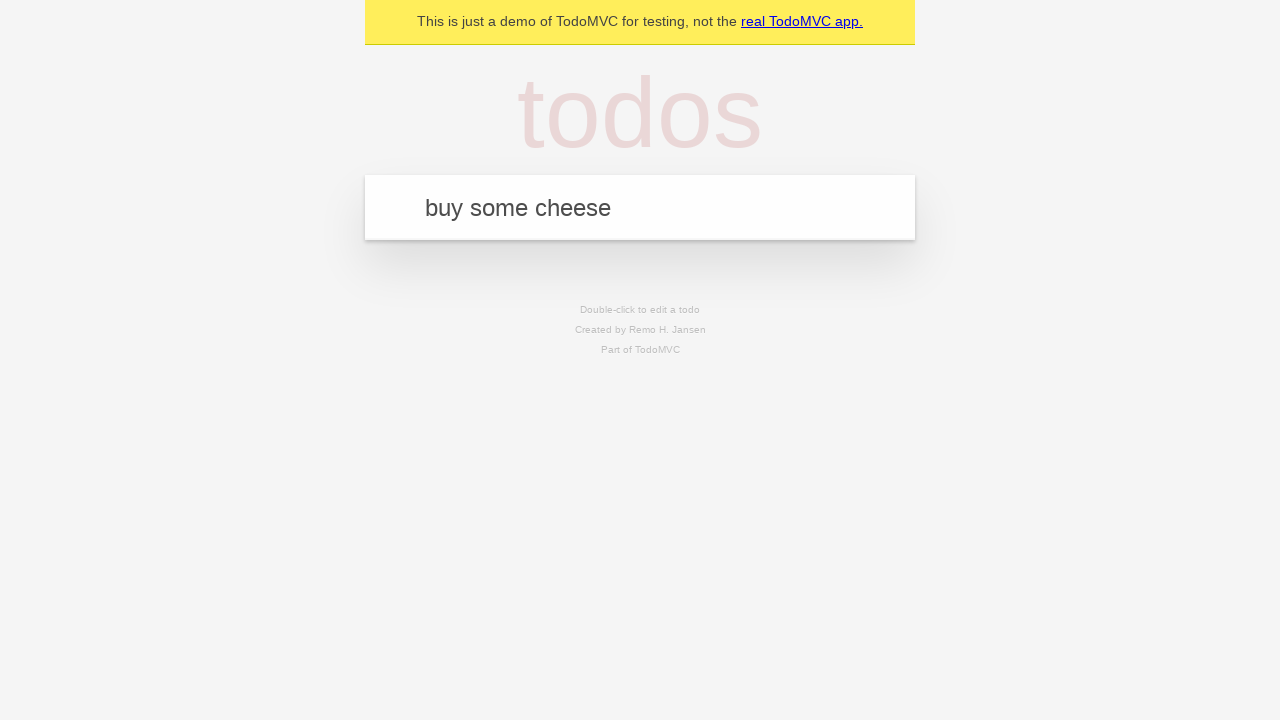

Pressed Enter to create first todo on internal:attr=[placeholder="What needs to be done?"i]
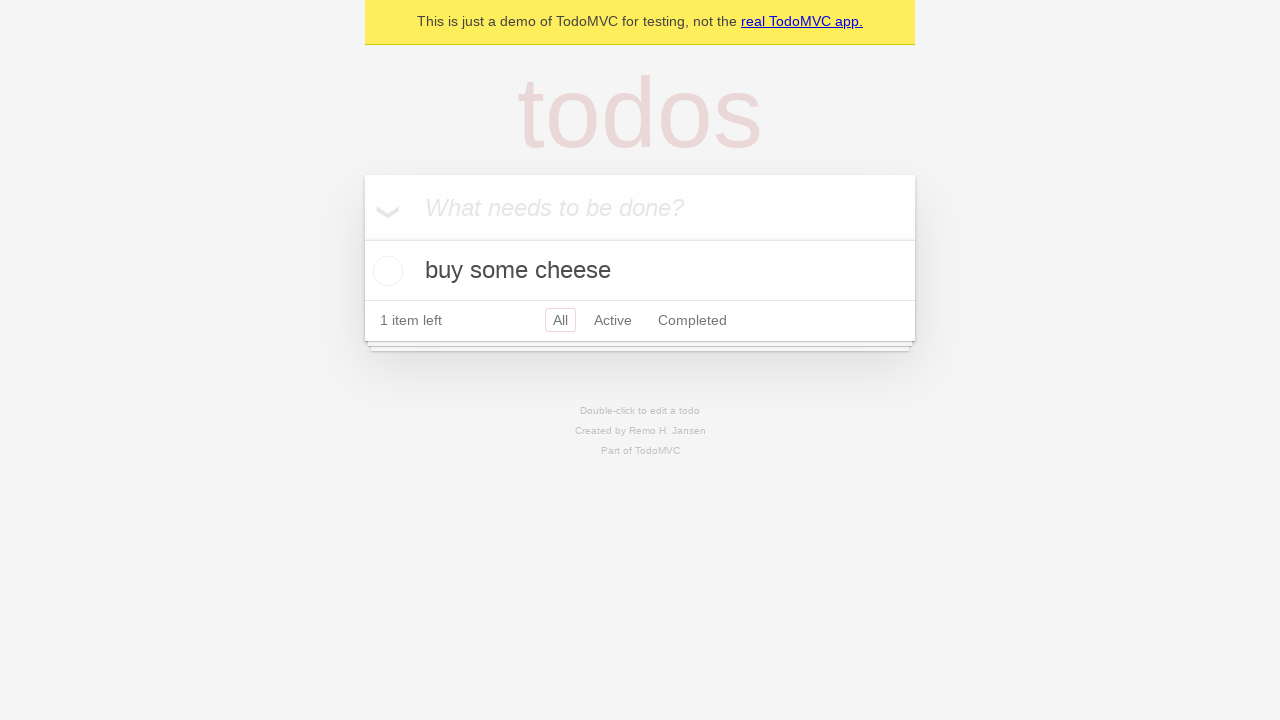

Filled second todo: 'feed the cat' on internal:attr=[placeholder="What needs to be done?"i]
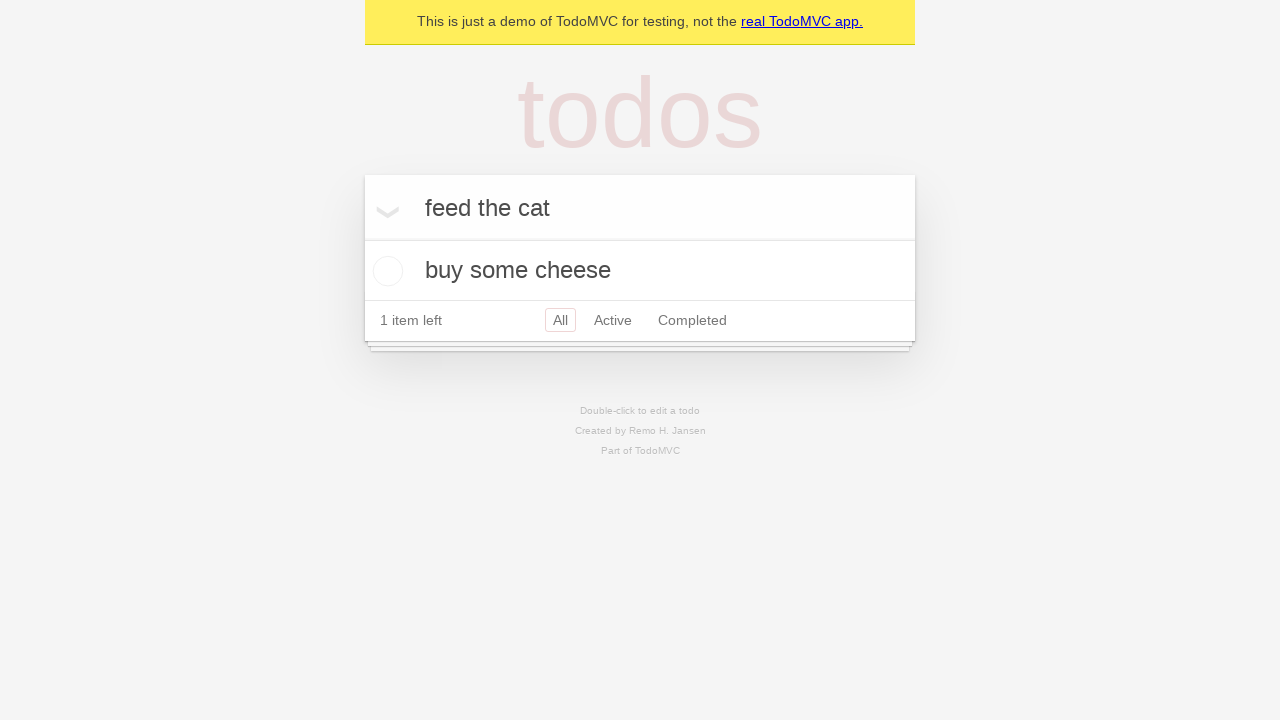

Pressed Enter to create second todo on internal:attr=[placeholder="What needs to be done?"i]
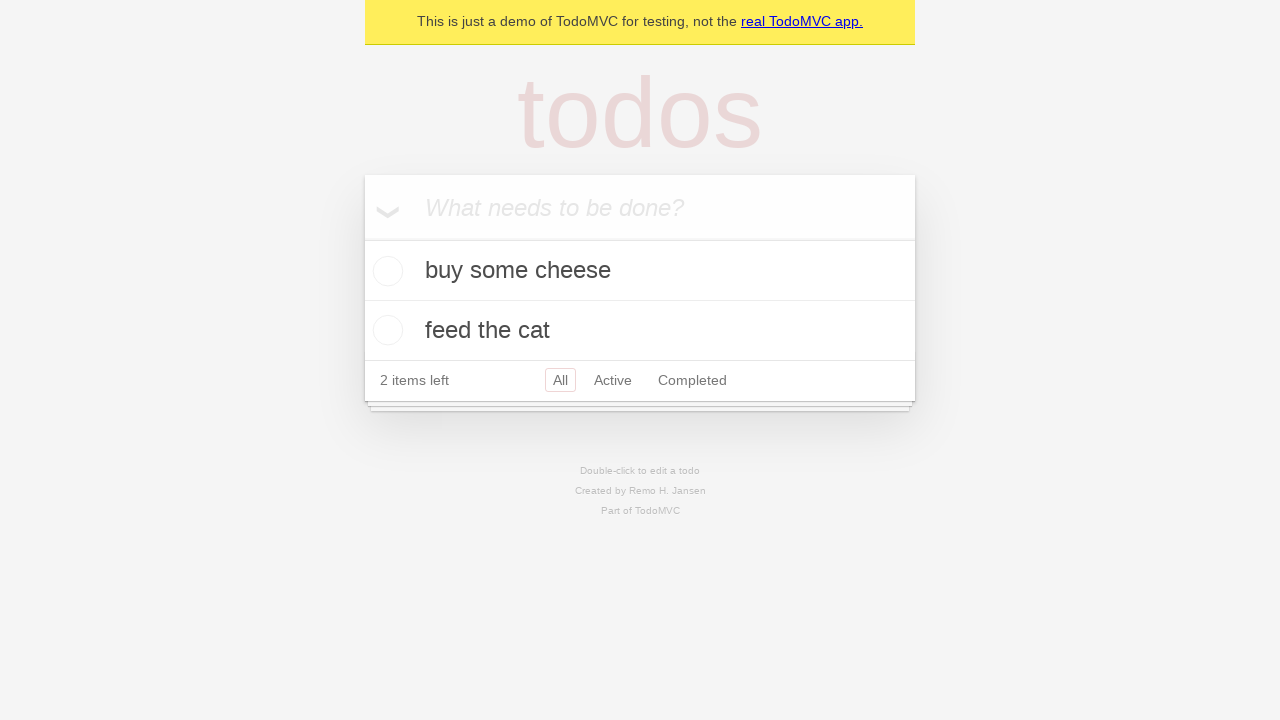

Filled third todo: 'book a doctors appointment' on internal:attr=[placeholder="What needs to be done?"i]
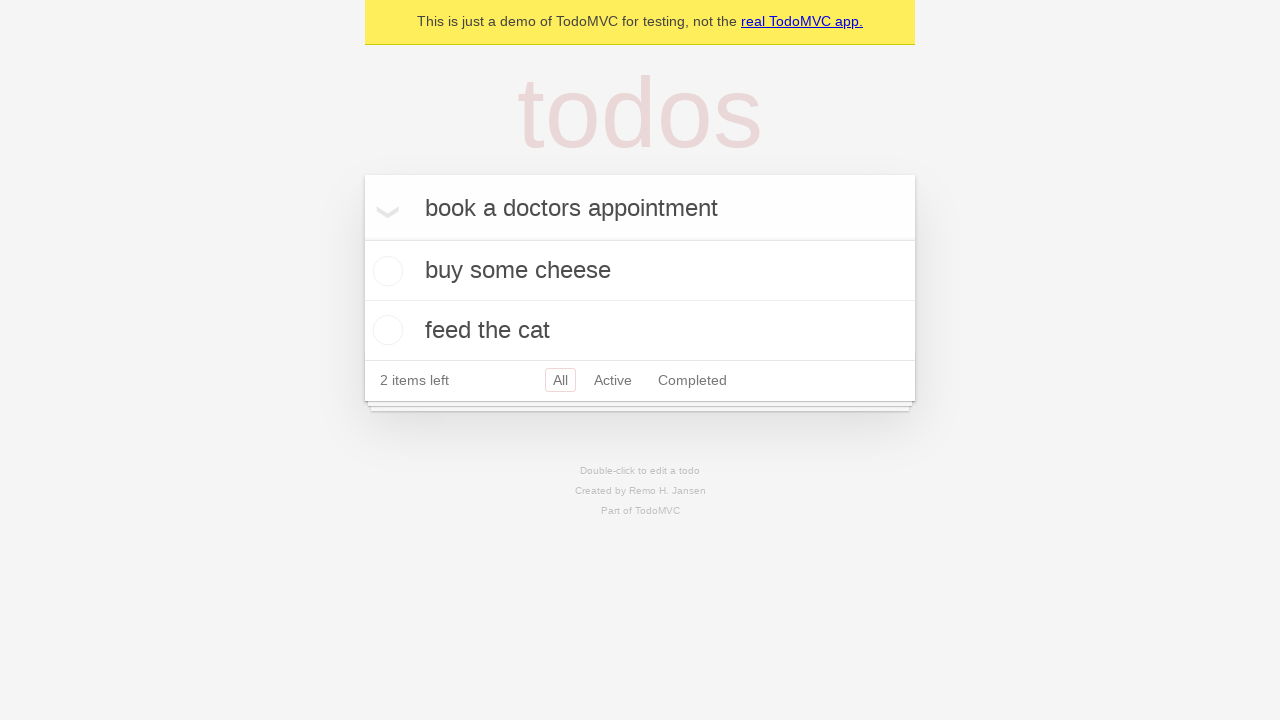

Pressed Enter to create third todo on internal:attr=[placeholder="What needs to be done?"i]
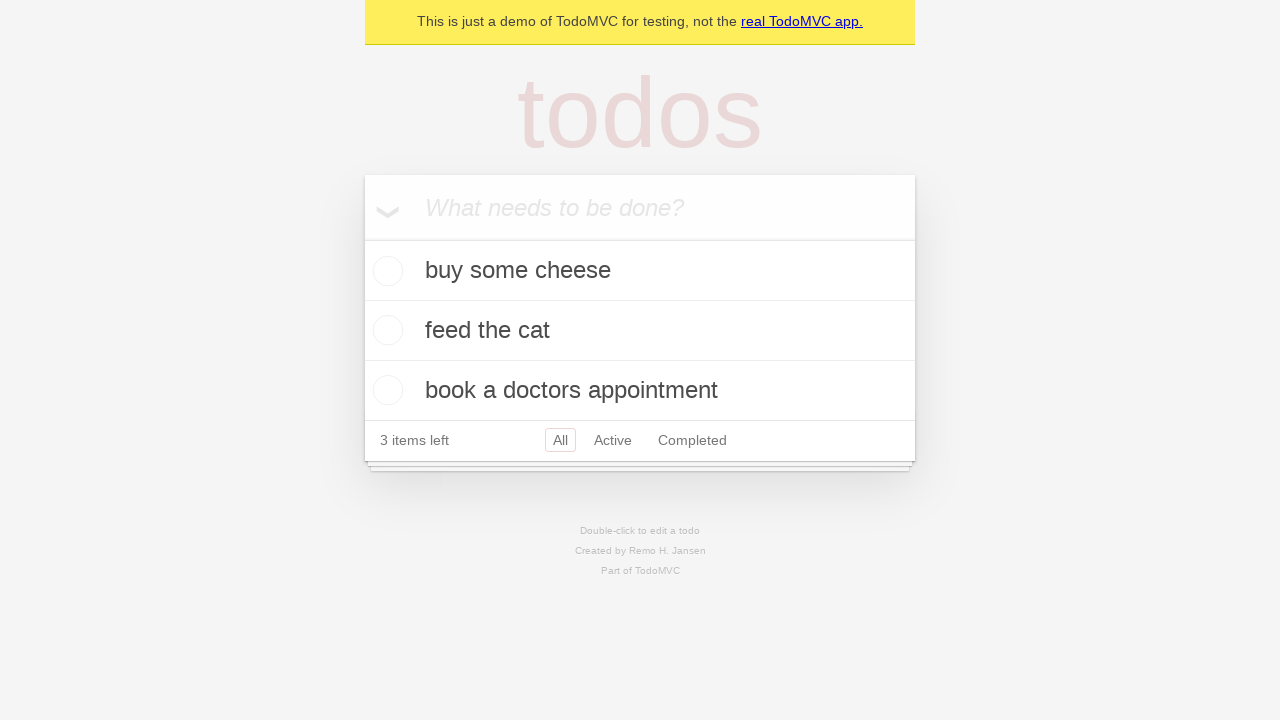

Located the 'Mark all as complete' checkbox
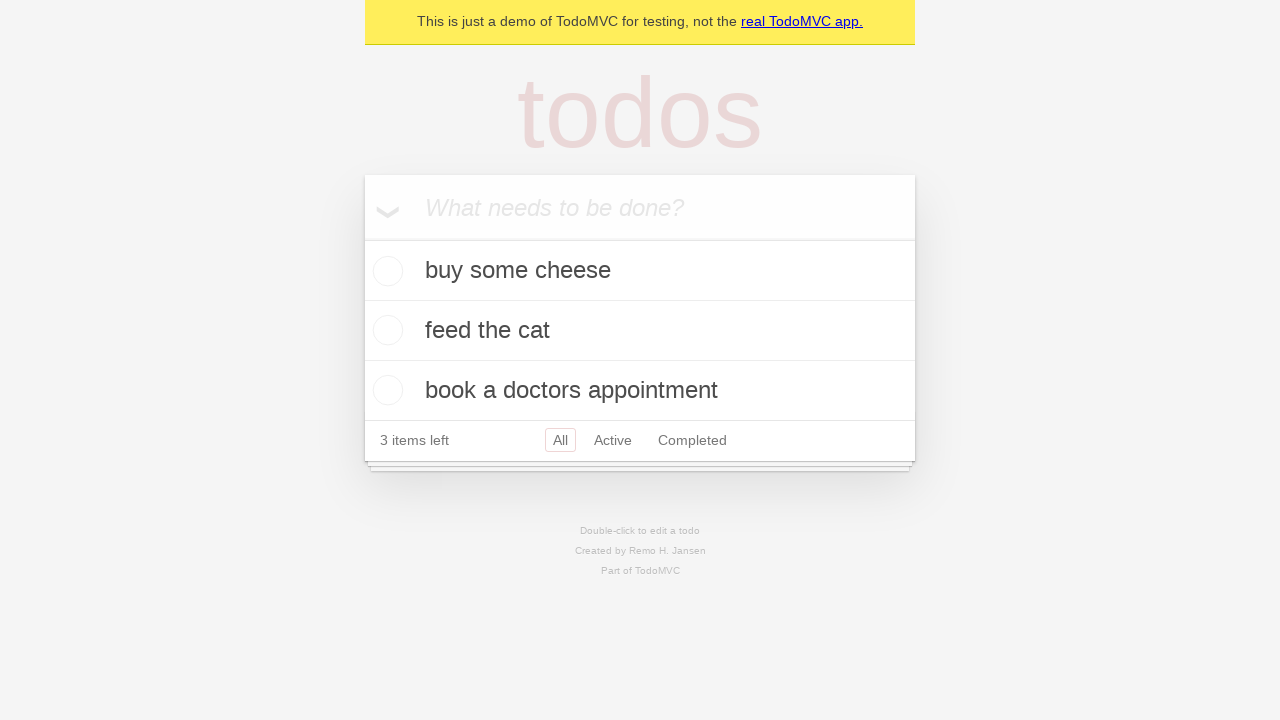

Checked 'Mark all as complete' - all todos marked as completed at (362, 238) on internal:label="Mark all as complete"i
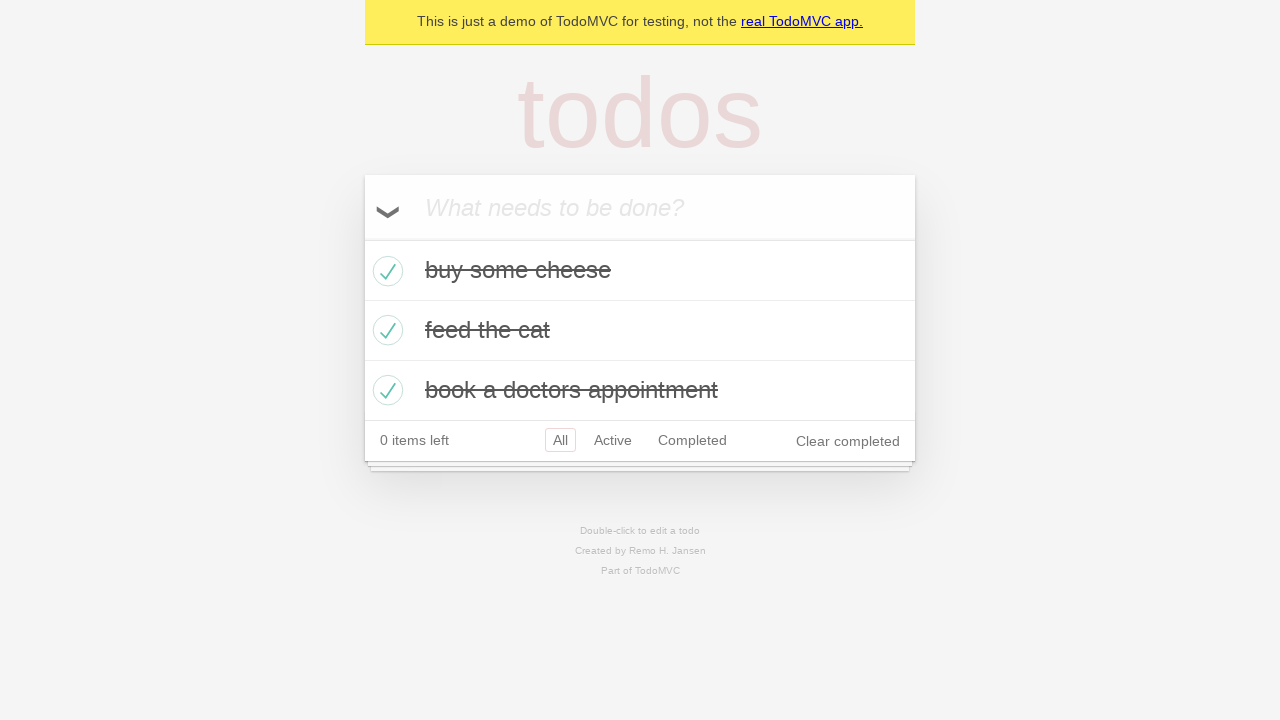

Located the first todo item
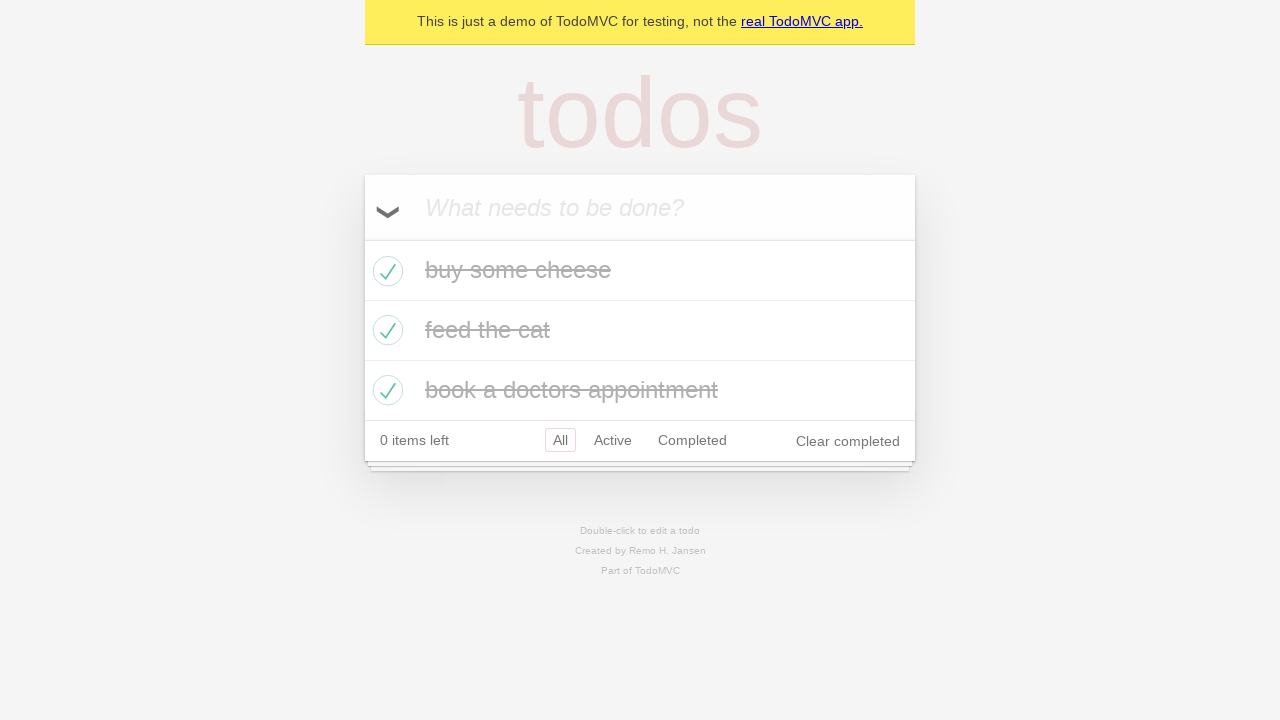

Unchecked the first todo - 'complete all' checkbox should update to unchecked state at (385, 271) on internal:testid=[data-testid="todo-item"s] >> nth=0 >> internal:role=checkbox
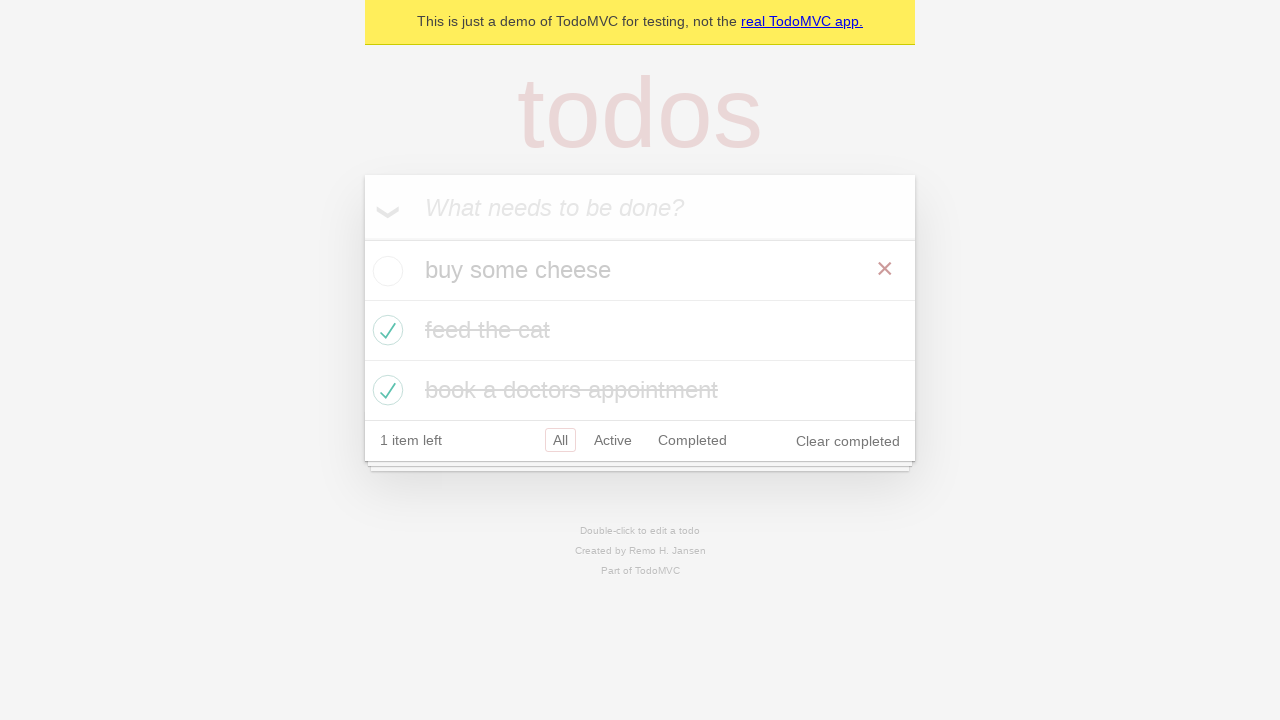

Checked the first todo again - 'complete all' checkbox should return to checked state at (385, 271) on internal:testid=[data-testid="todo-item"s] >> nth=0 >> internal:role=checkbox
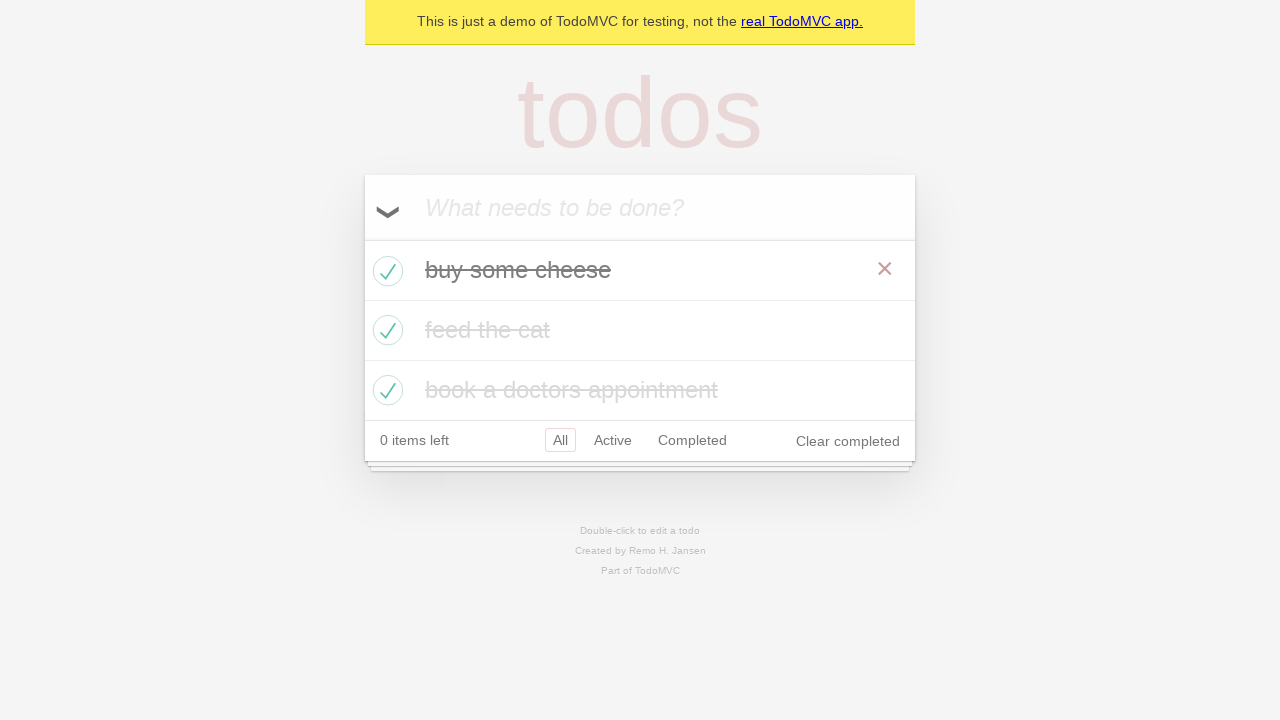

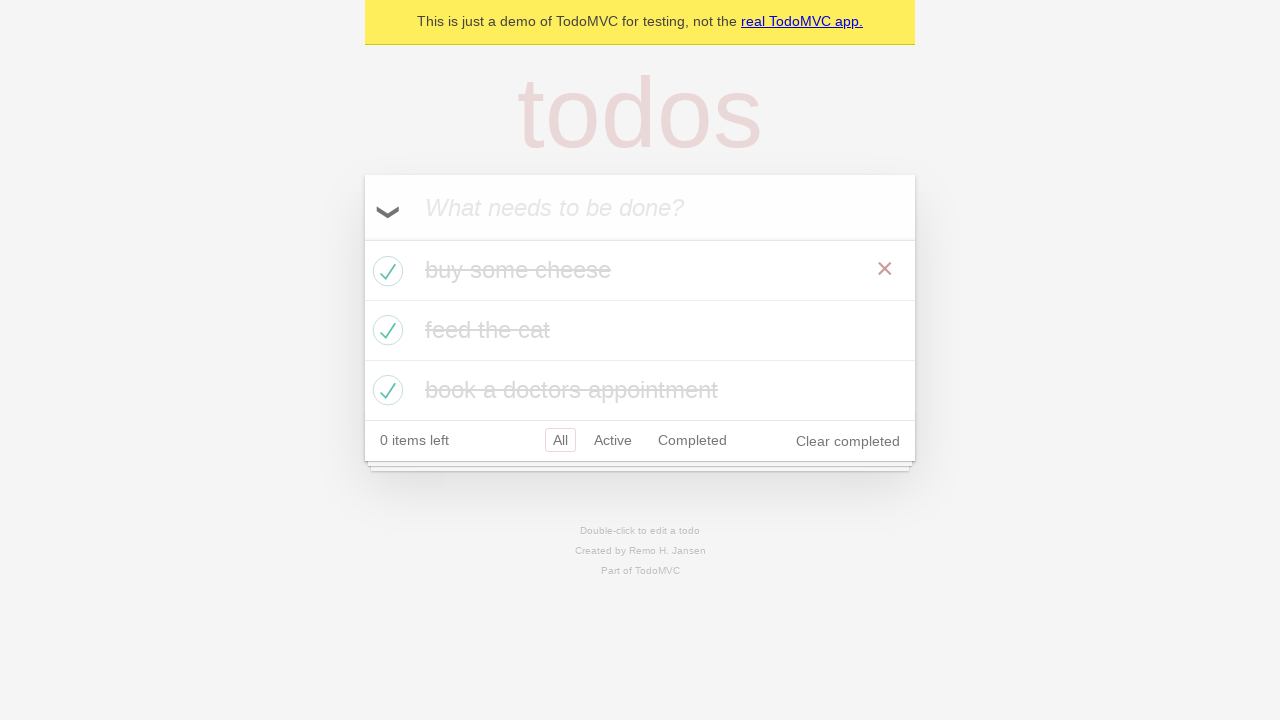